Clicks on the Dynamic Controls link and verifies the Dynamic Controls page opens

Starting URL: https://the-internet.herokuapp.com/

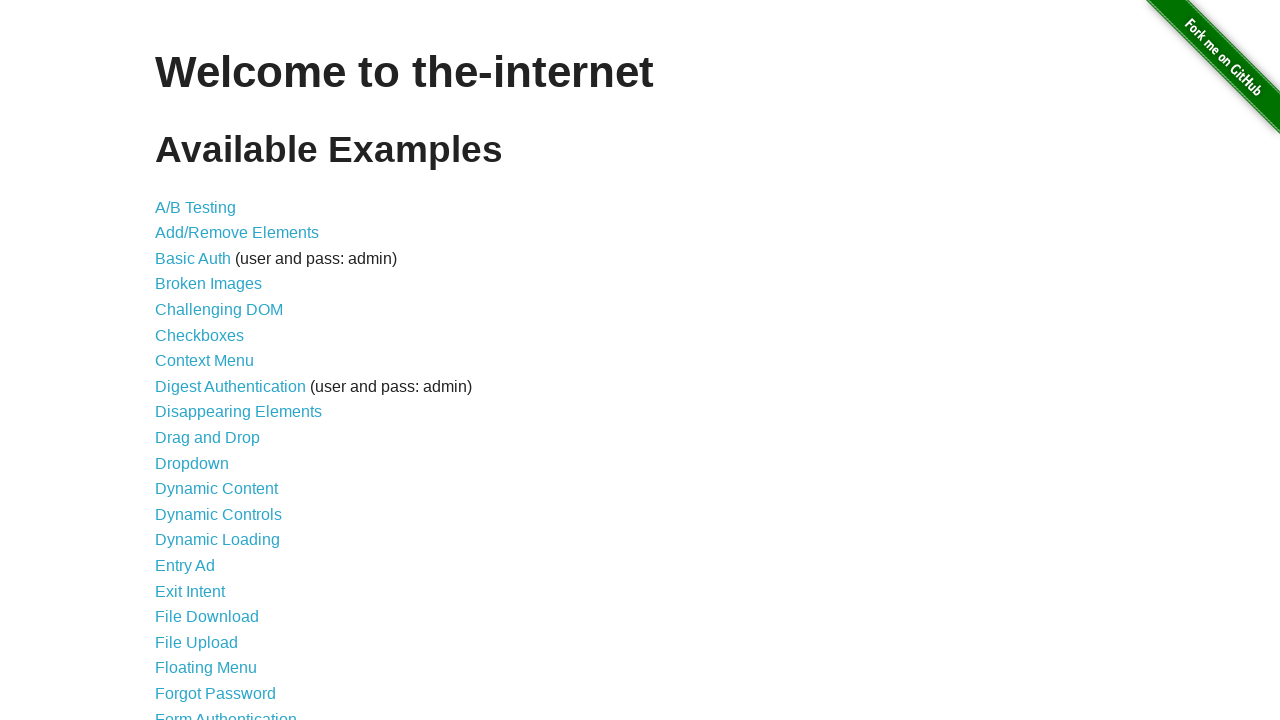

Navigated to the-internet.herokuapp.com home page
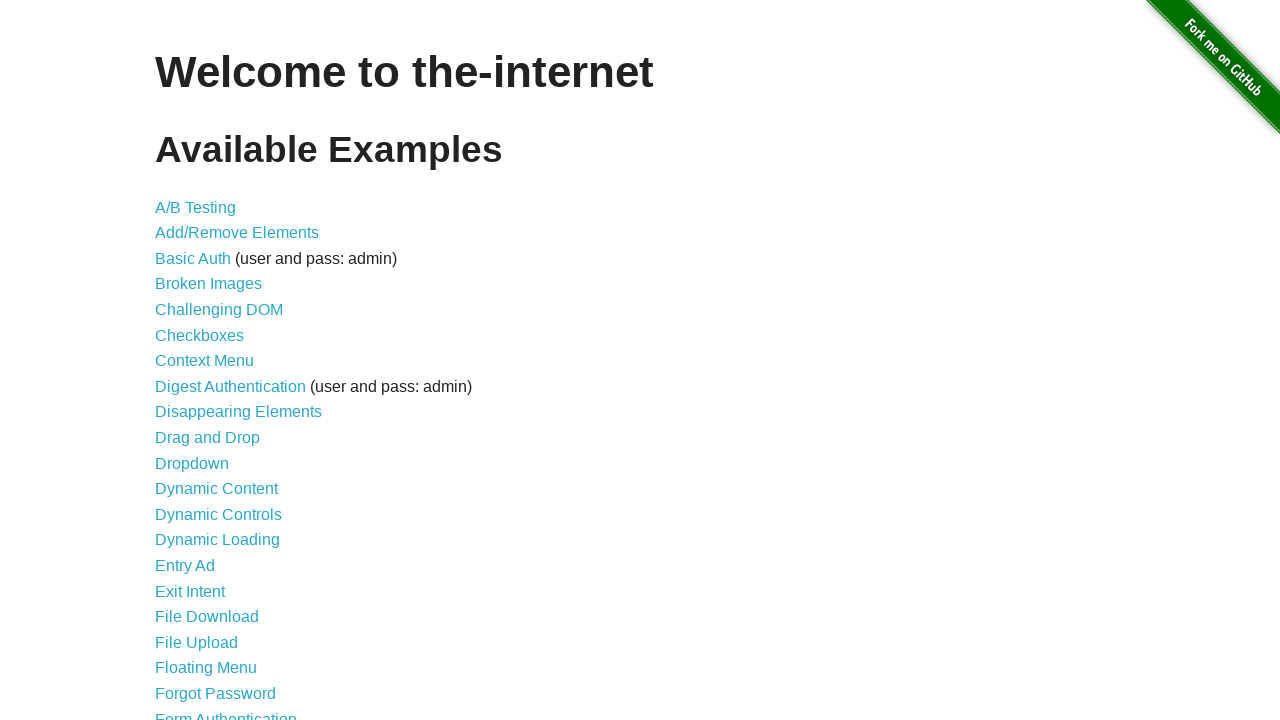

Clicked on the Dynamic Controls link at (218, 514) on a:has-text('Dynamic Controls')
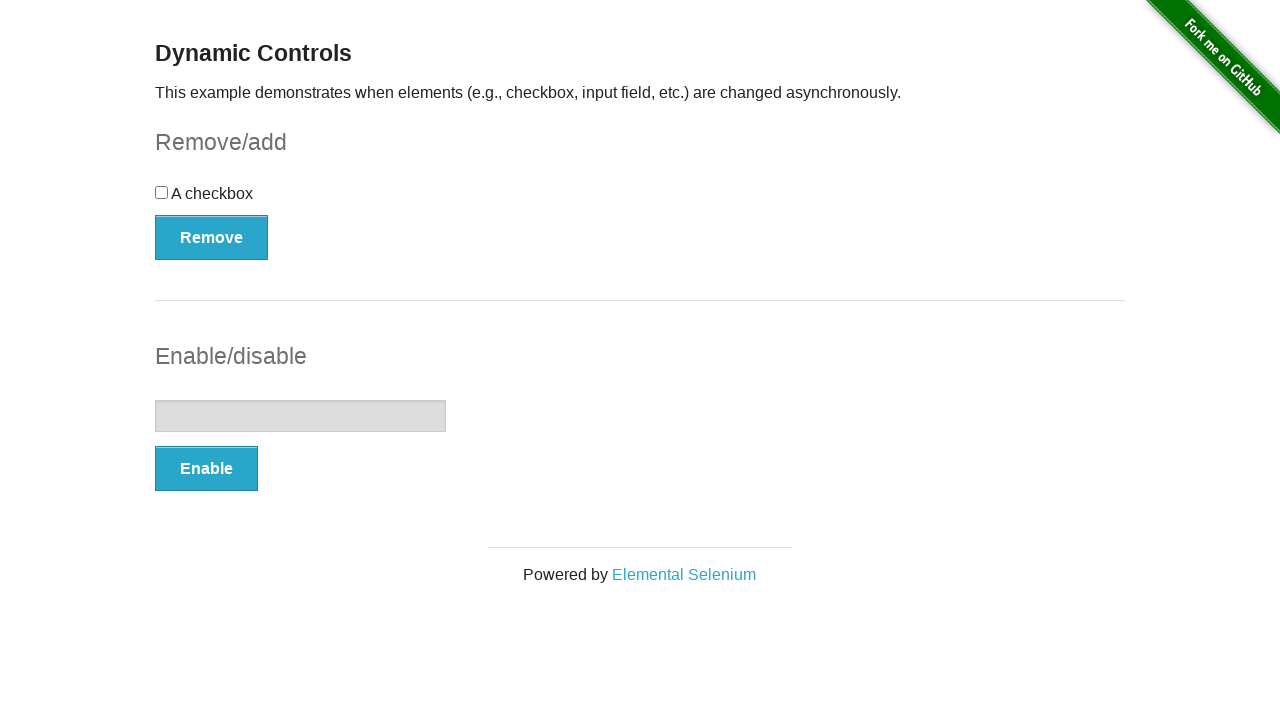

Dynamic Controls page loaded and title verified
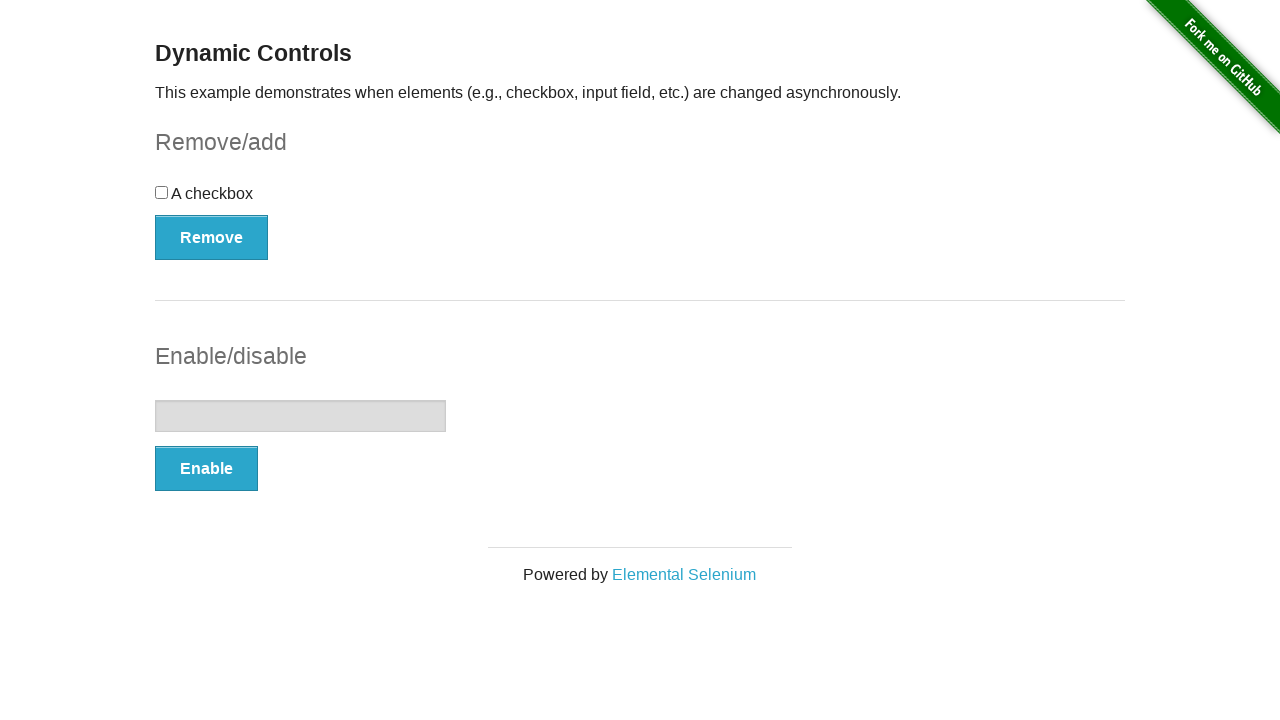

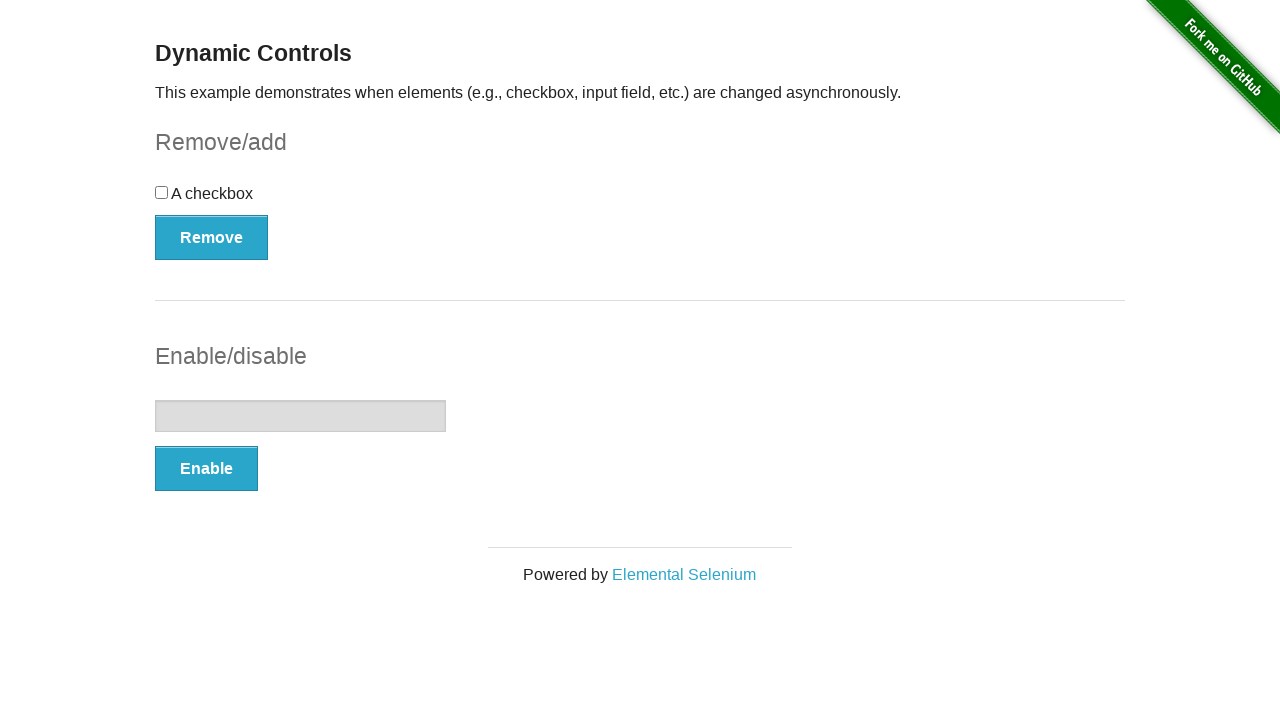